Navigates to JustDial.com homepage and verifies the page loads successfully

Starting URL: https://www.justdial.com/

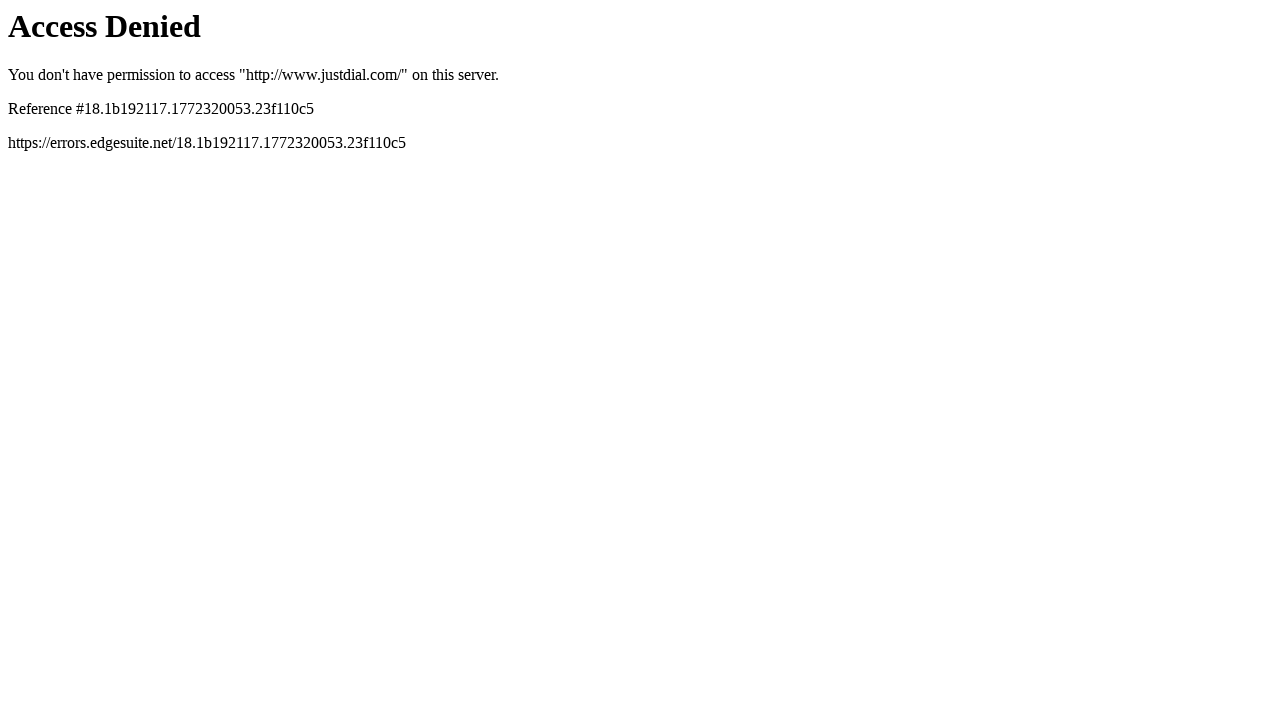

Navigated to JustDial.com homepage
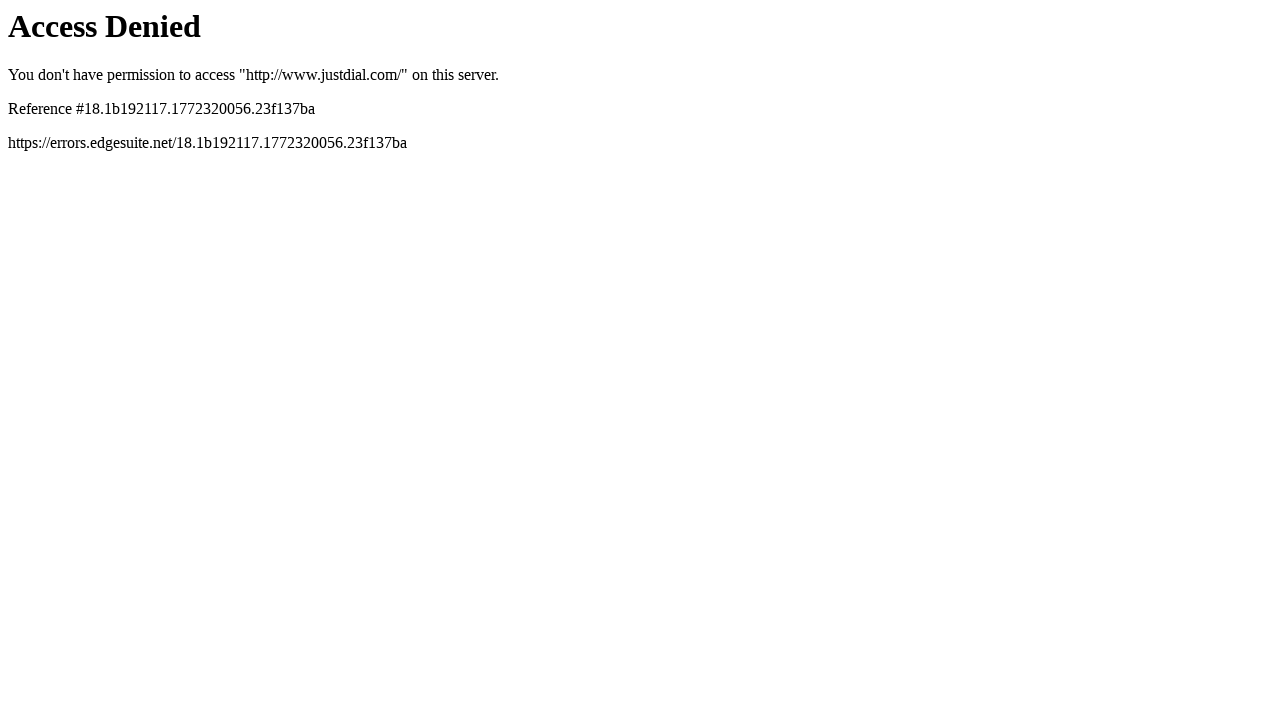

Page DOM content loaded successfully
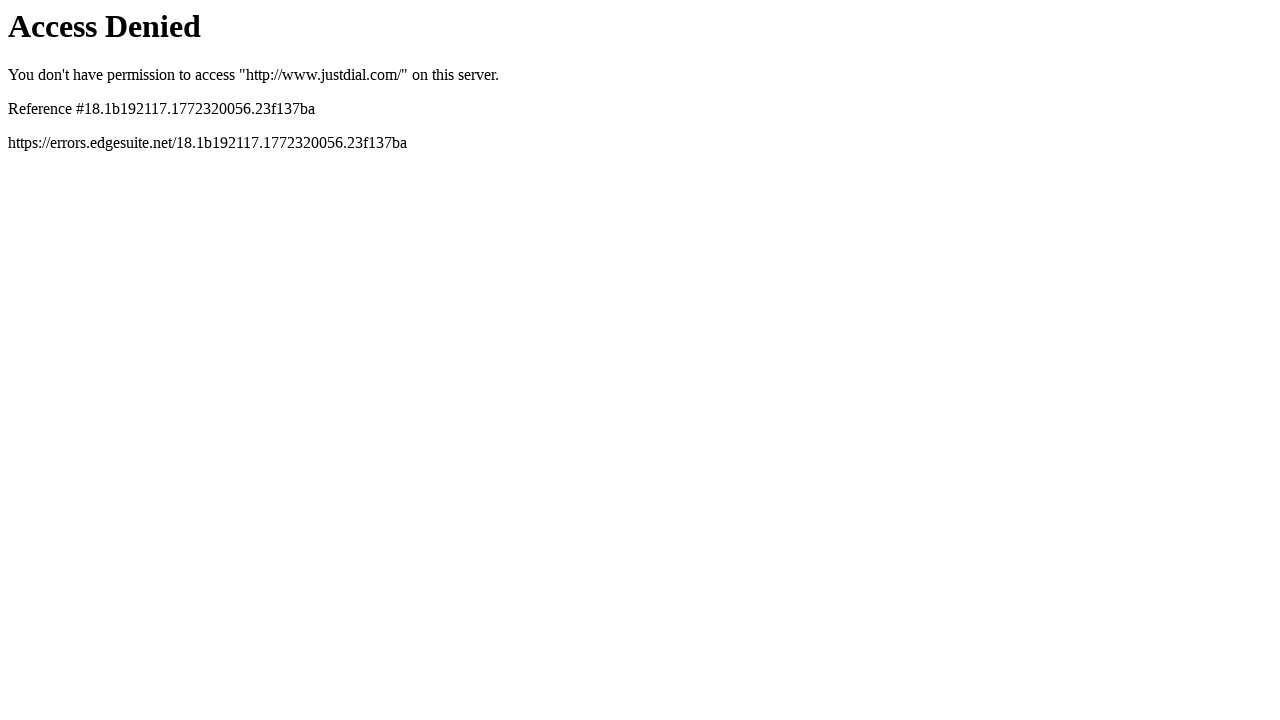

Verified current URL matches JustDial homepage
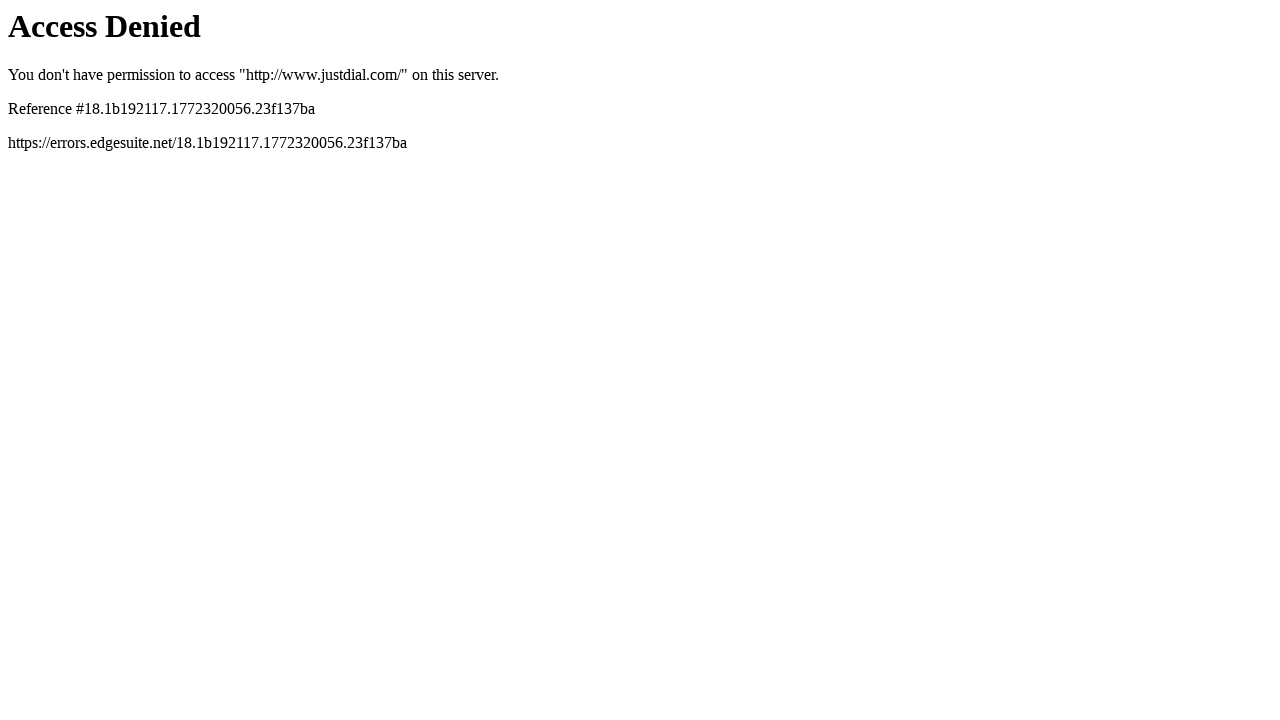

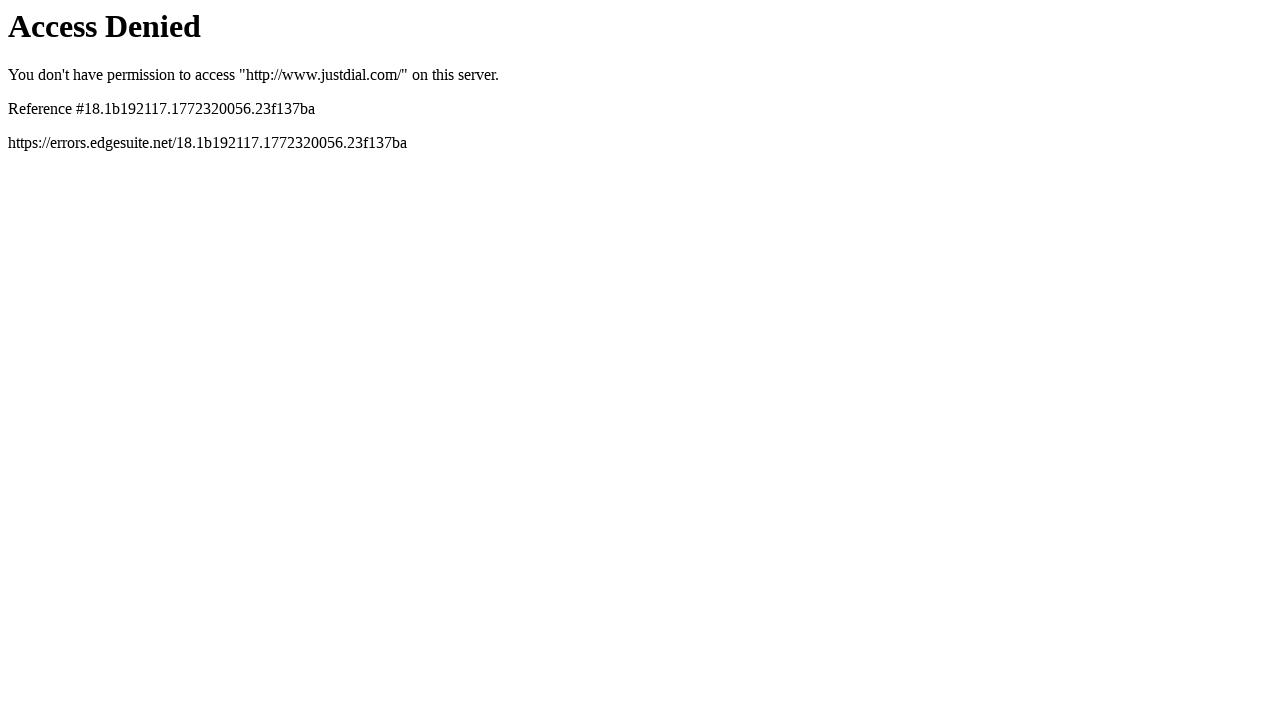